Scrolls to the bottom of the registration page using JavaScript

Starting URL: https://demo.automationtesting.in/Register.html

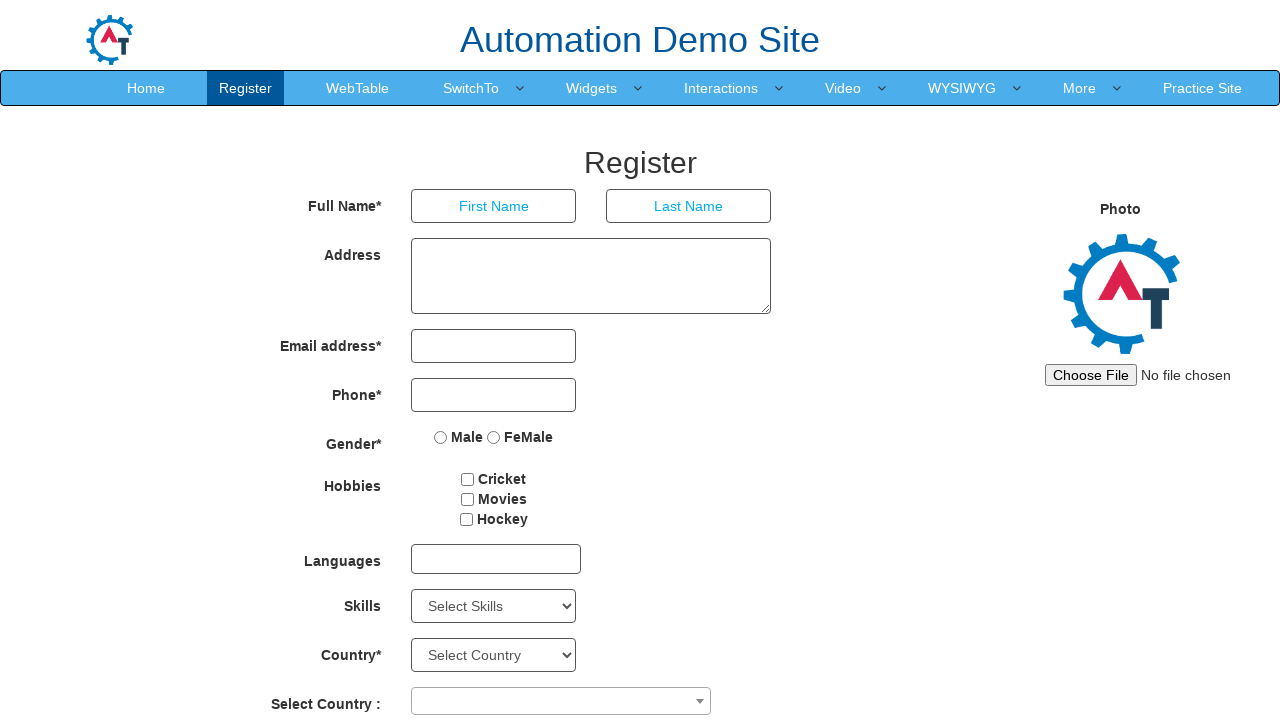

Navigated to registration page
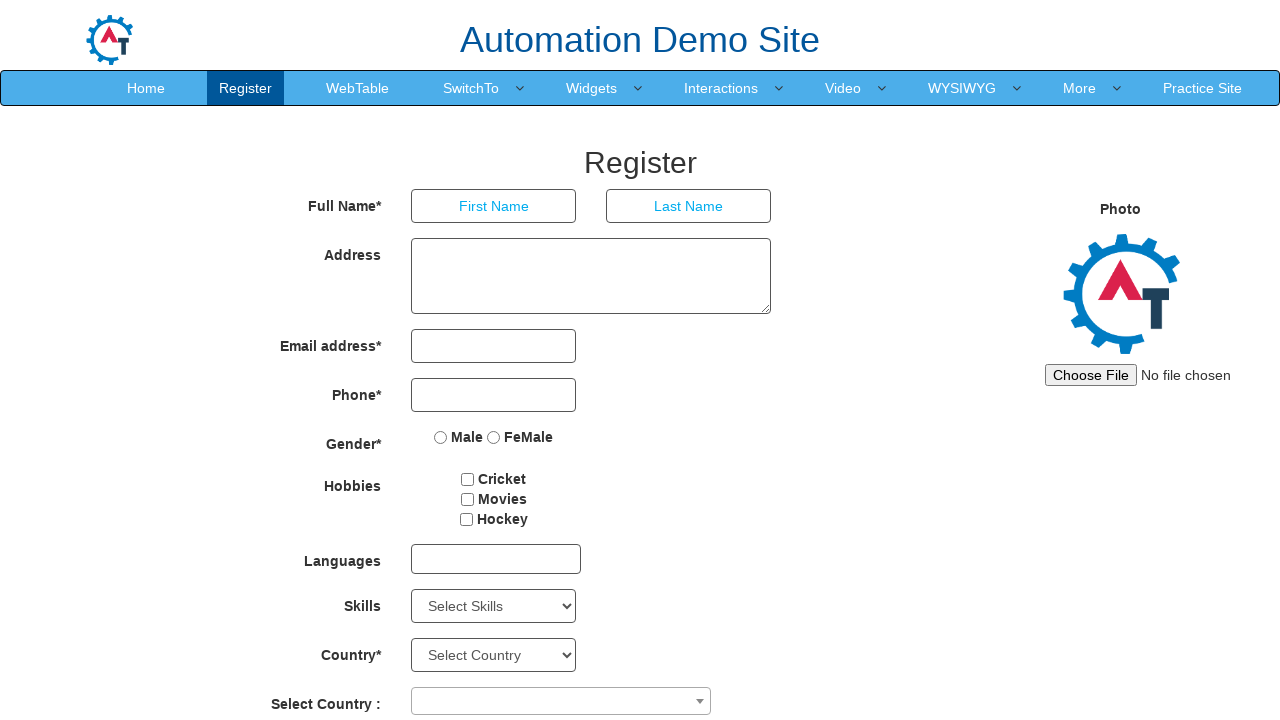

Scrolled to the bottom of the registration page using JavaScript
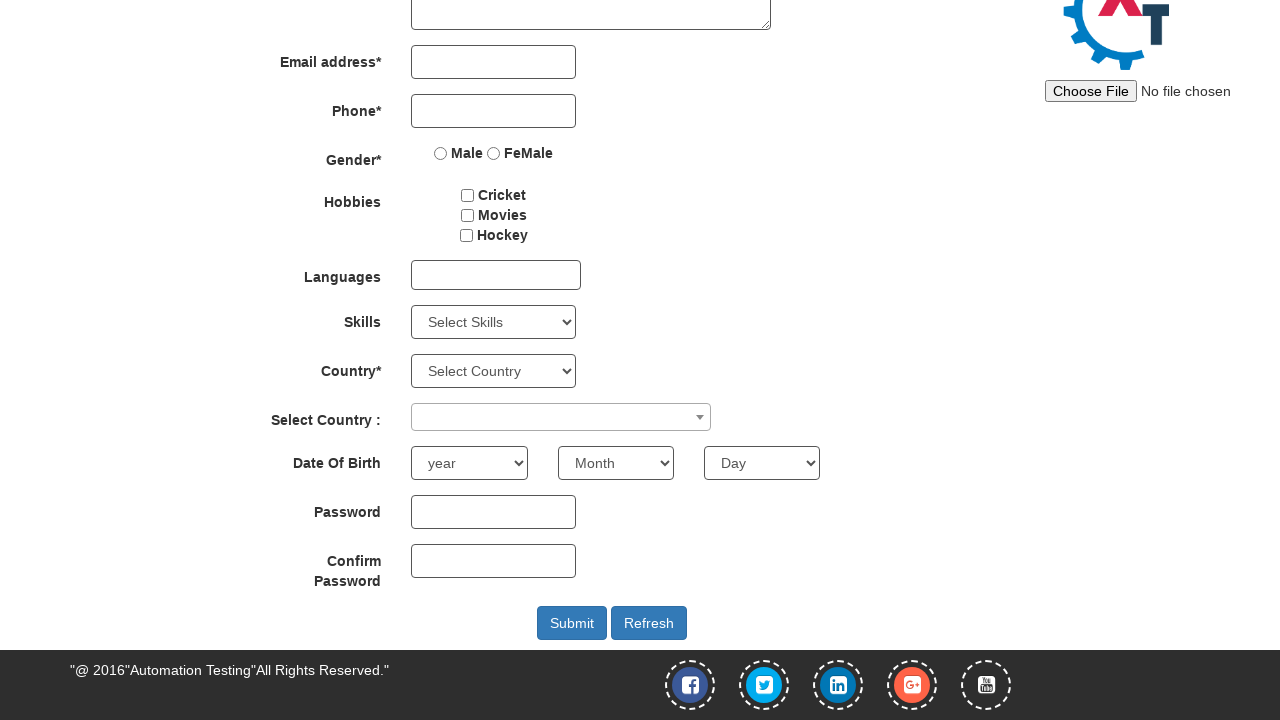

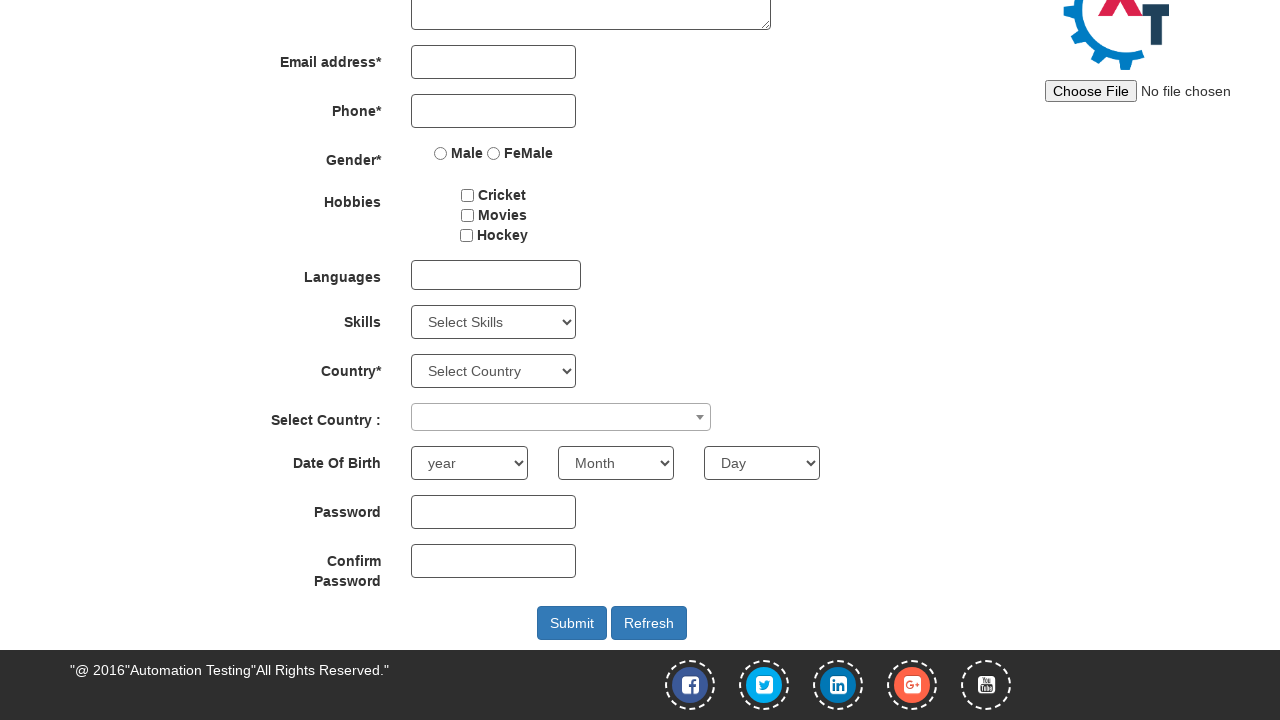